Tests window handling functionality by opening a new window, switching to it, navigating through menus and filling a form field, then switching back to the parent window

Starting URL: https://www.leafground.com/window.xhtml

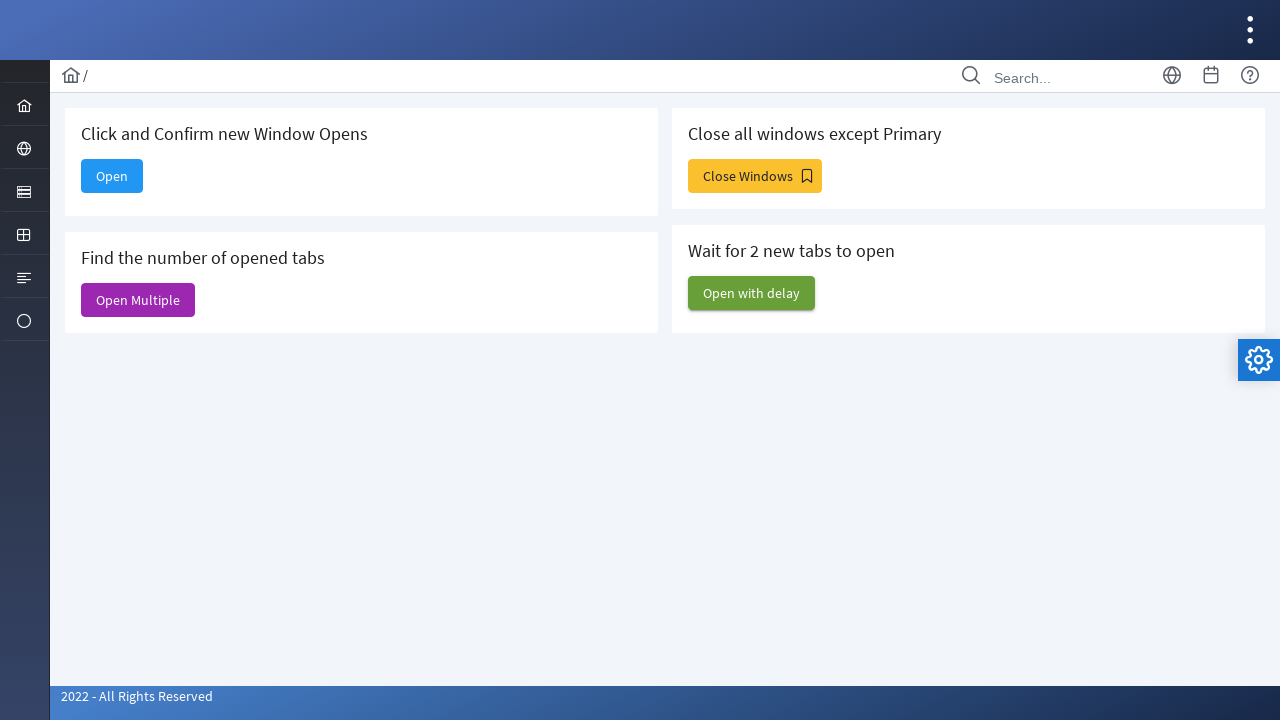

Clicked button to open new window at (112, 176) on #j_idt88\:new
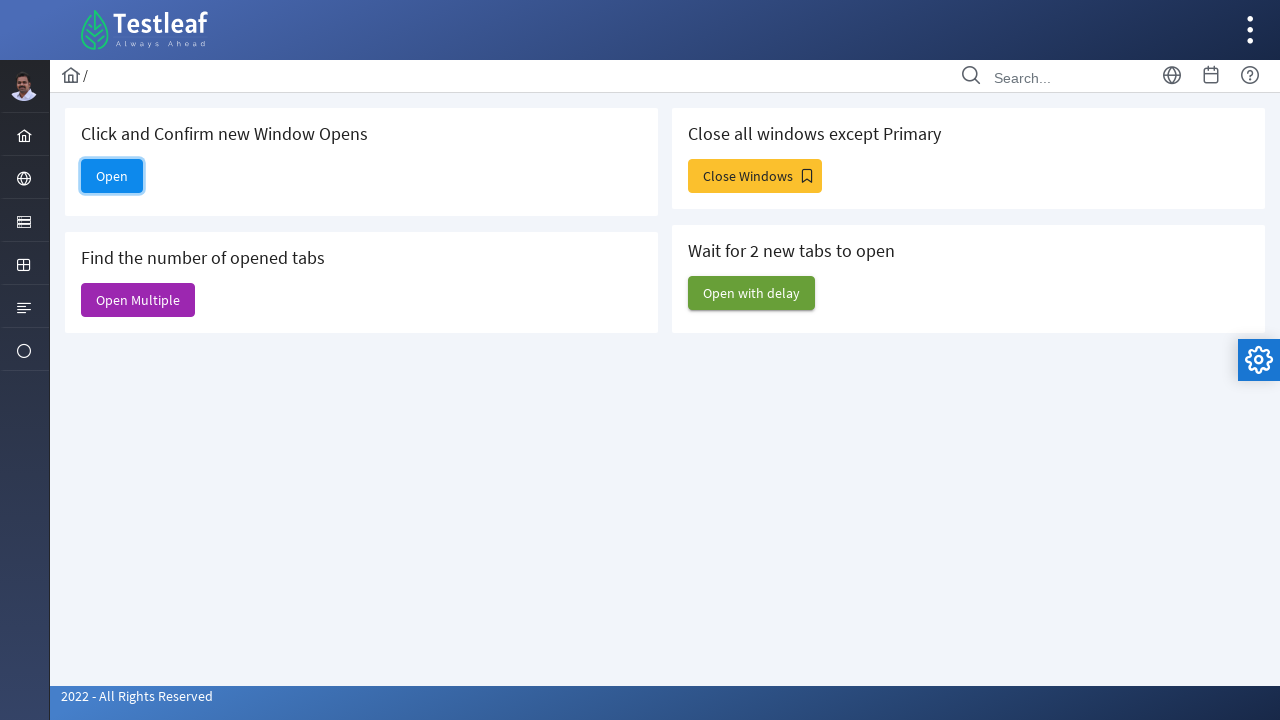

New window opened and captured
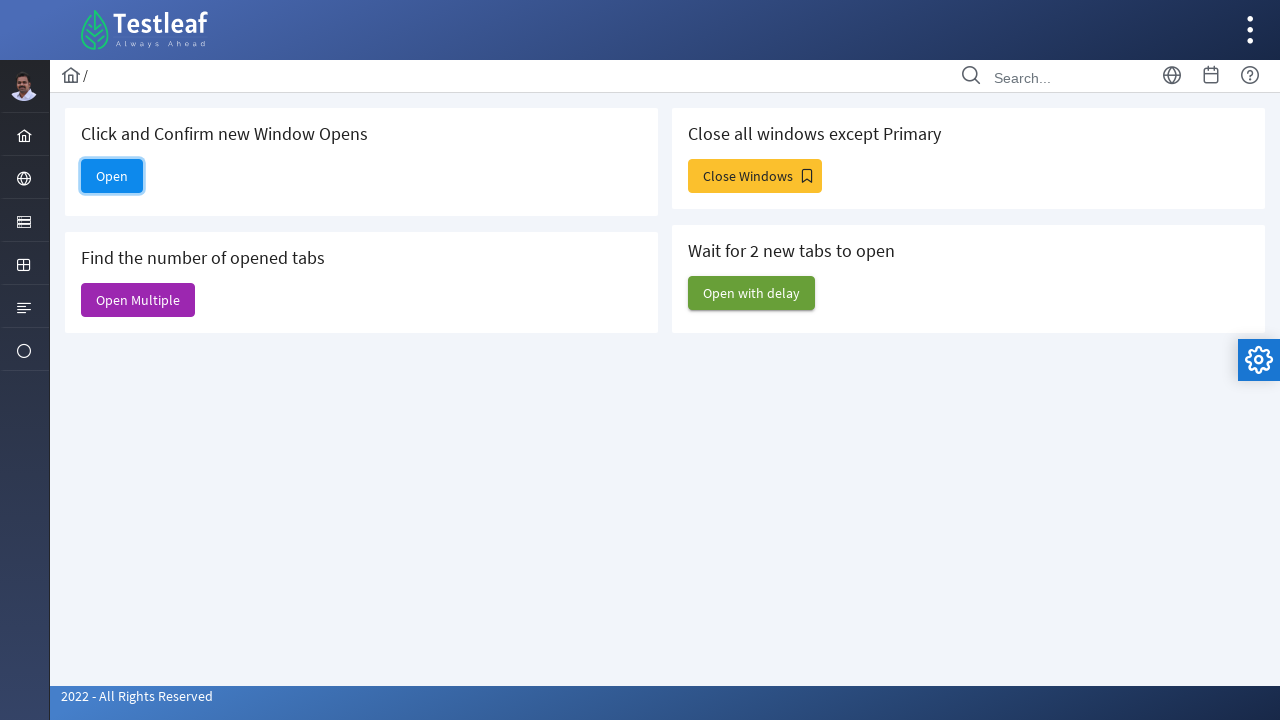

New window loaded completely
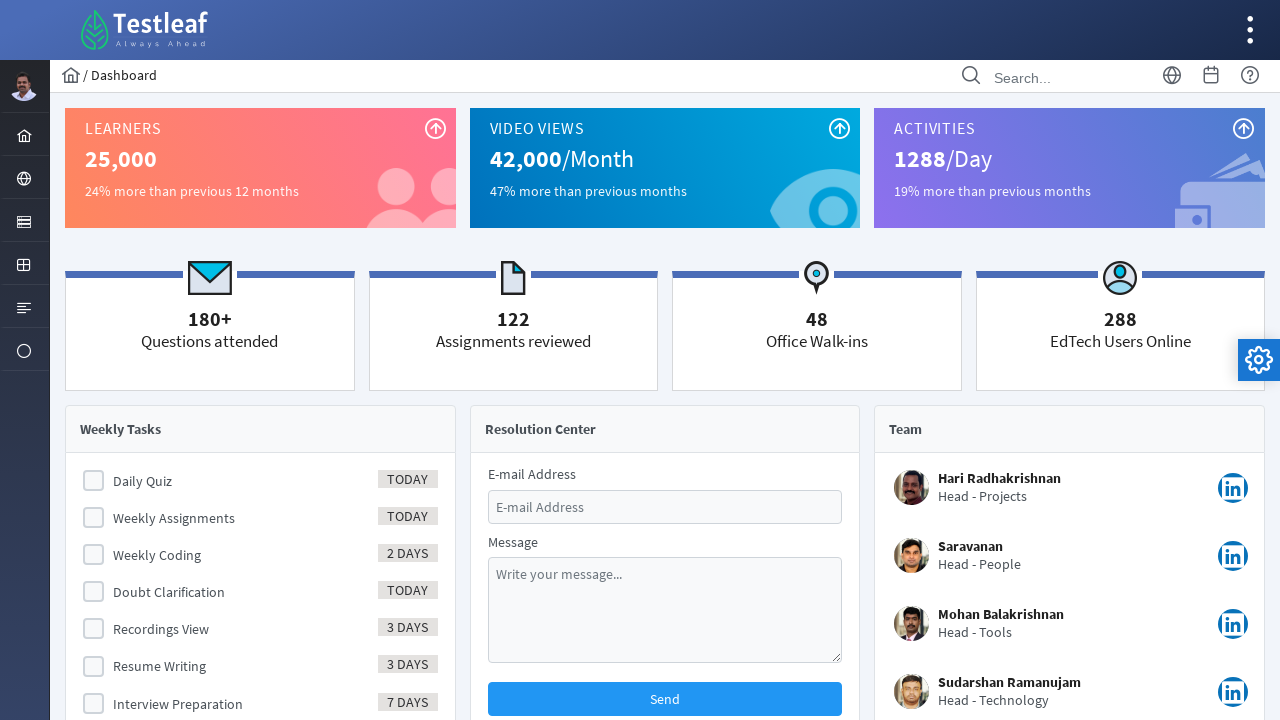

Clicked menu element in new window at (24, 220) on #menuform\:j_idt40
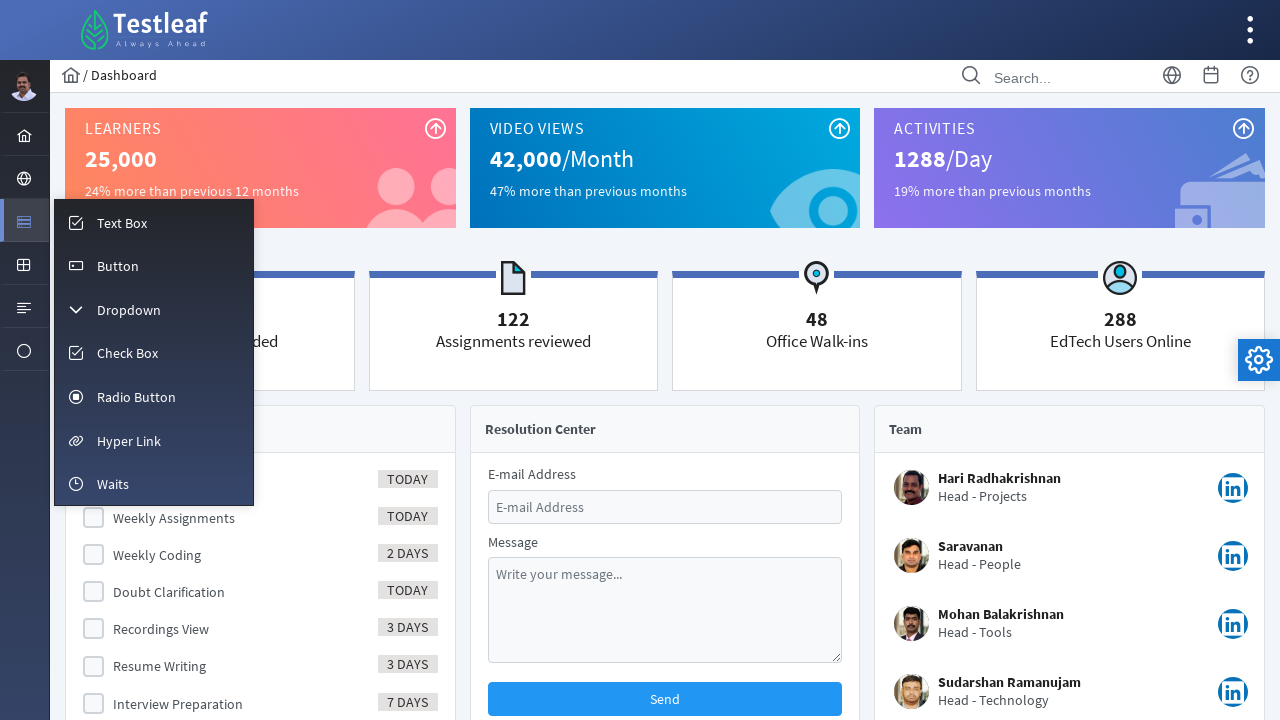

Clicked menu input field at (154, 222) on #menuform\:m_input
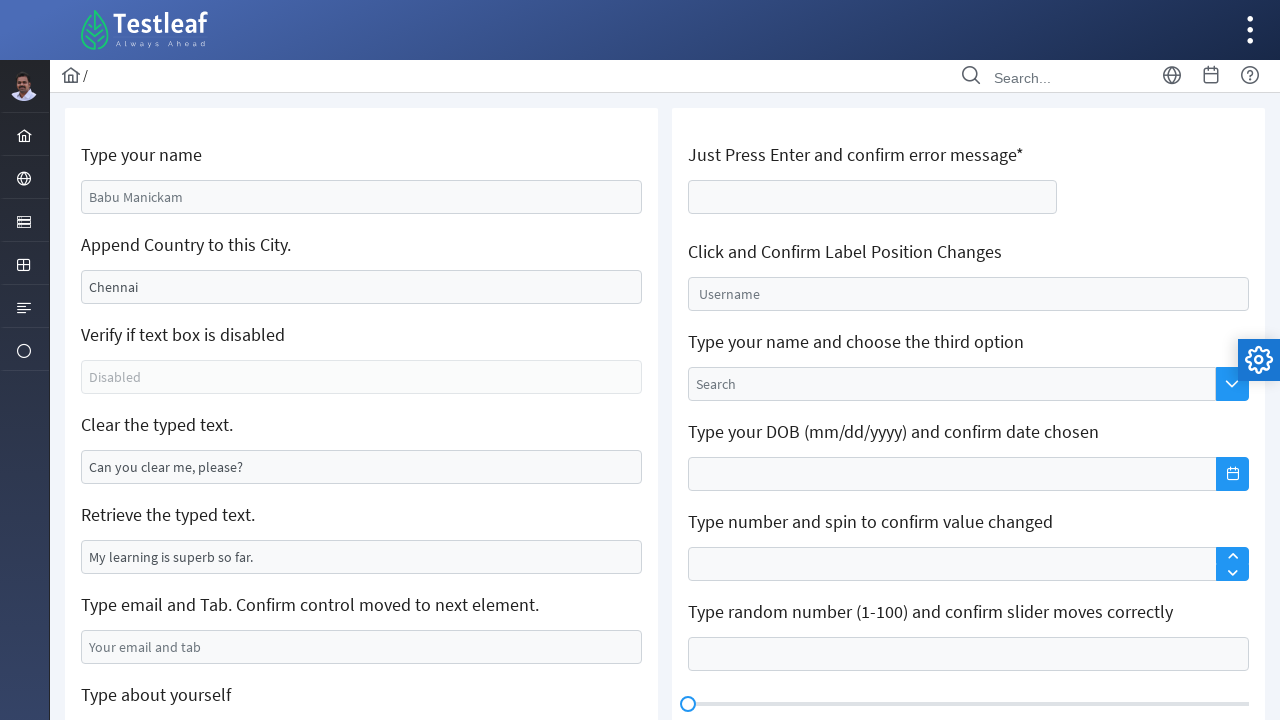

Filled name field with 'Sathish' on #j_idt88\:name
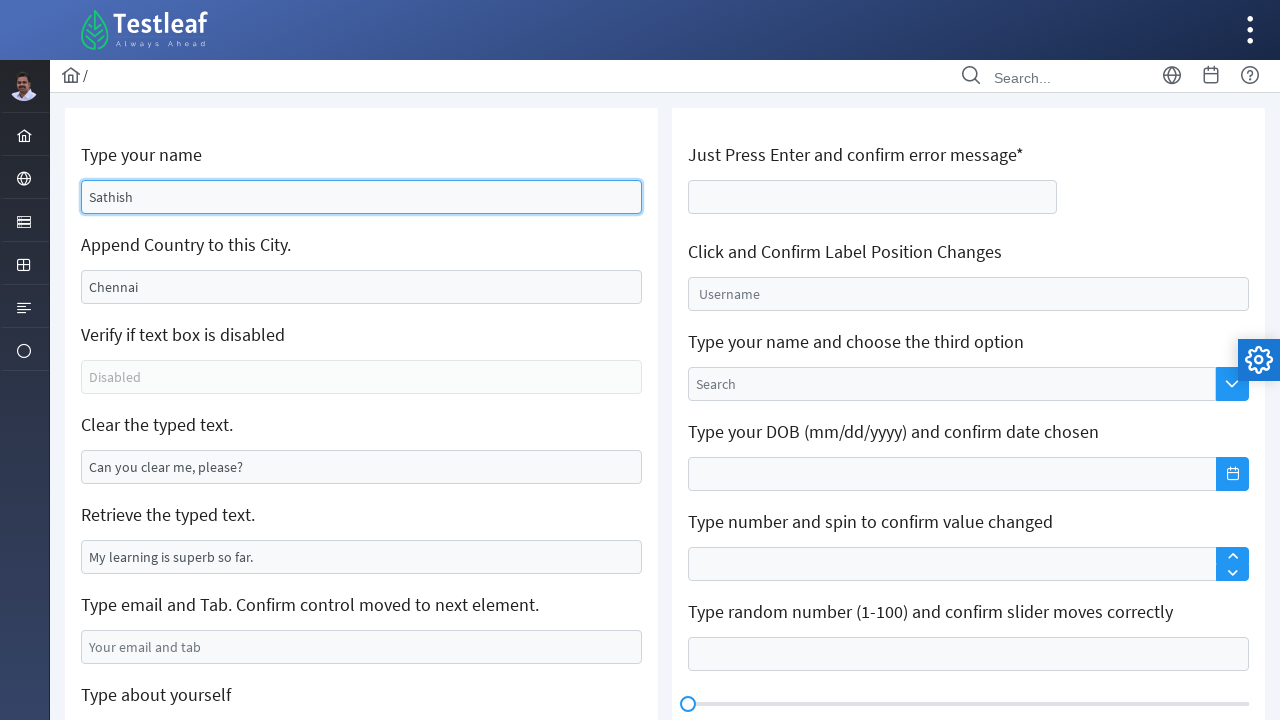

Closed new window
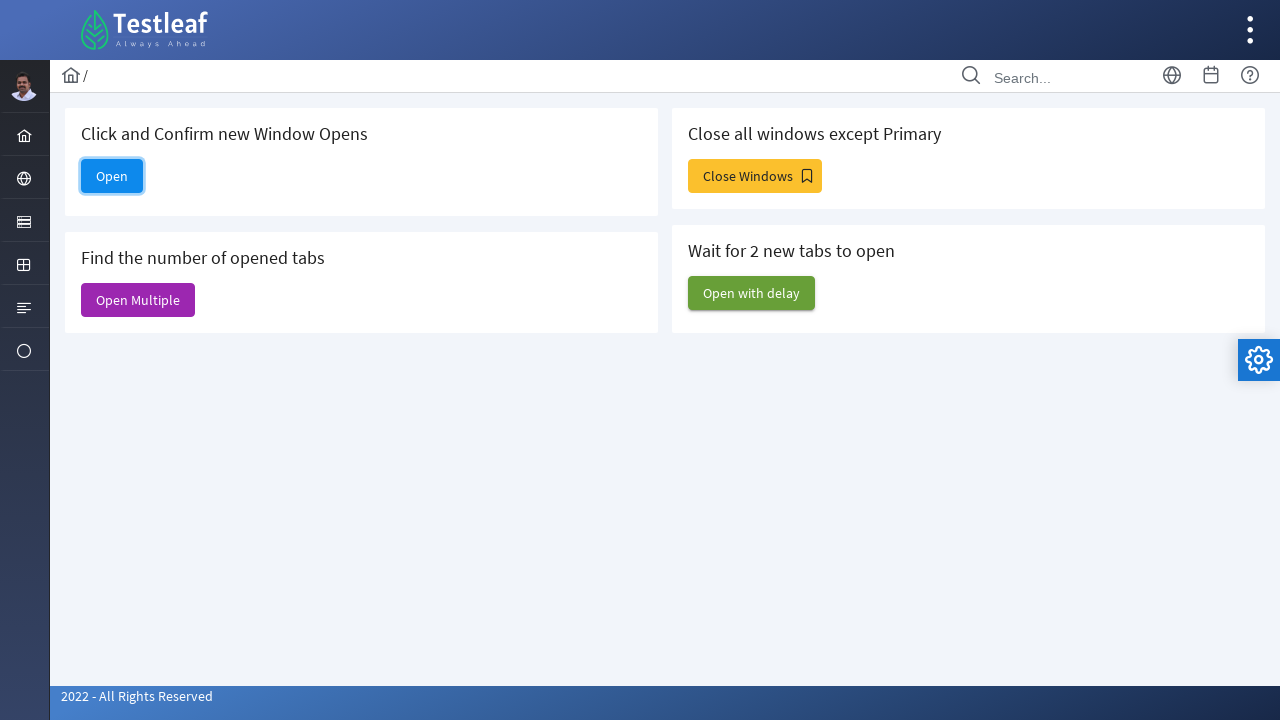

Context returned to original parent window
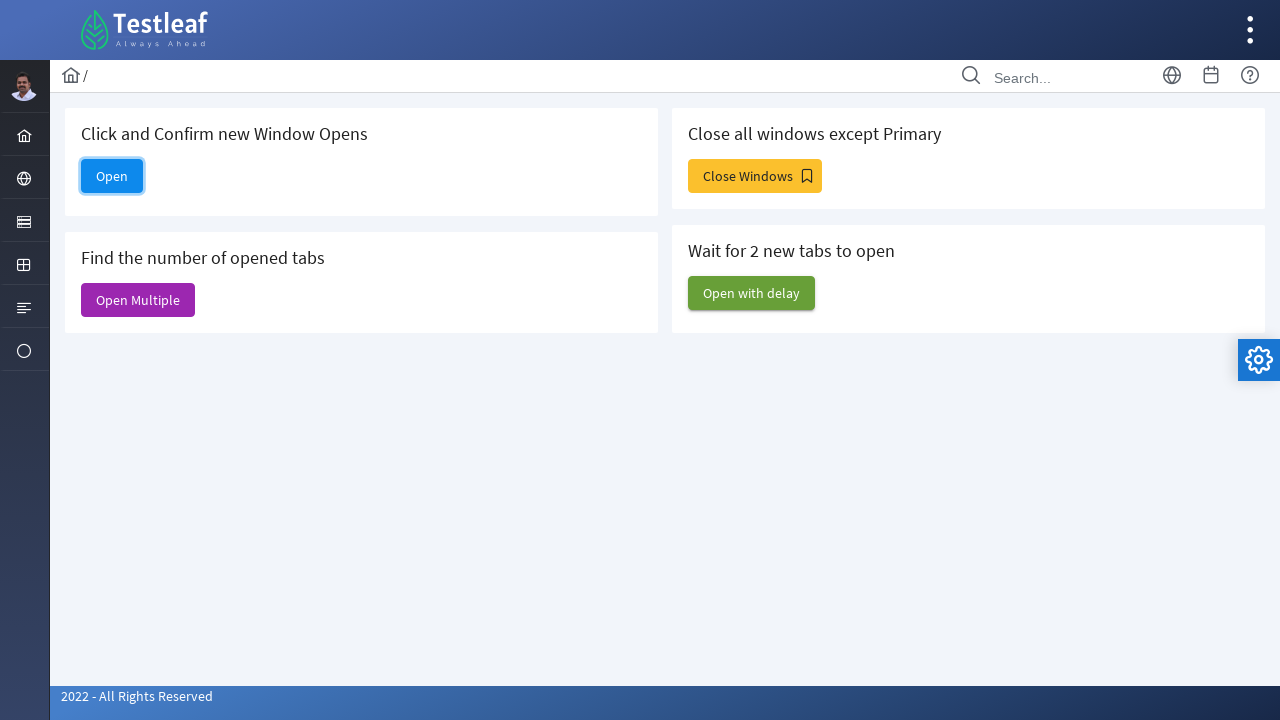

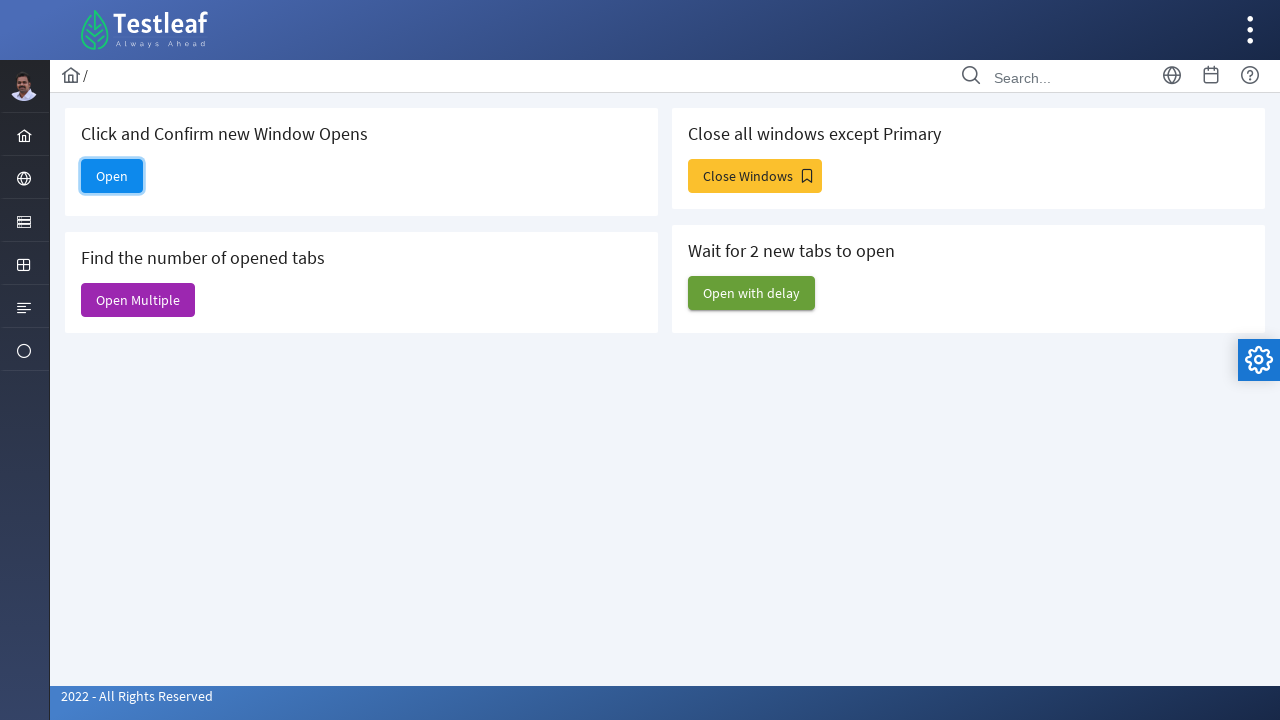